Tests interaction with a hidden text field by clicking a hide button, entering a value using JavaScript executor, and then clicking a show button to reveal the field

Starting URL: https://rahulshettyacademy.com/AutomationPractice/

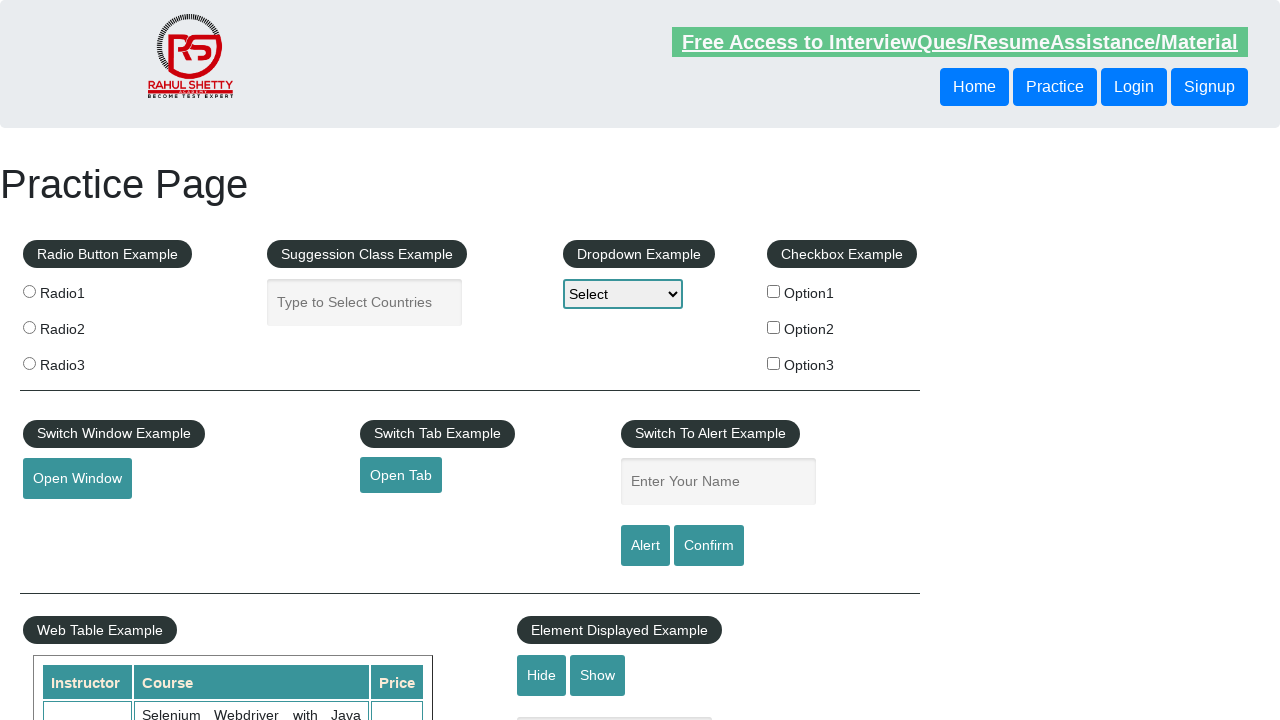

Clicked the hide textbox button at (542, 675) on #hide-textbox
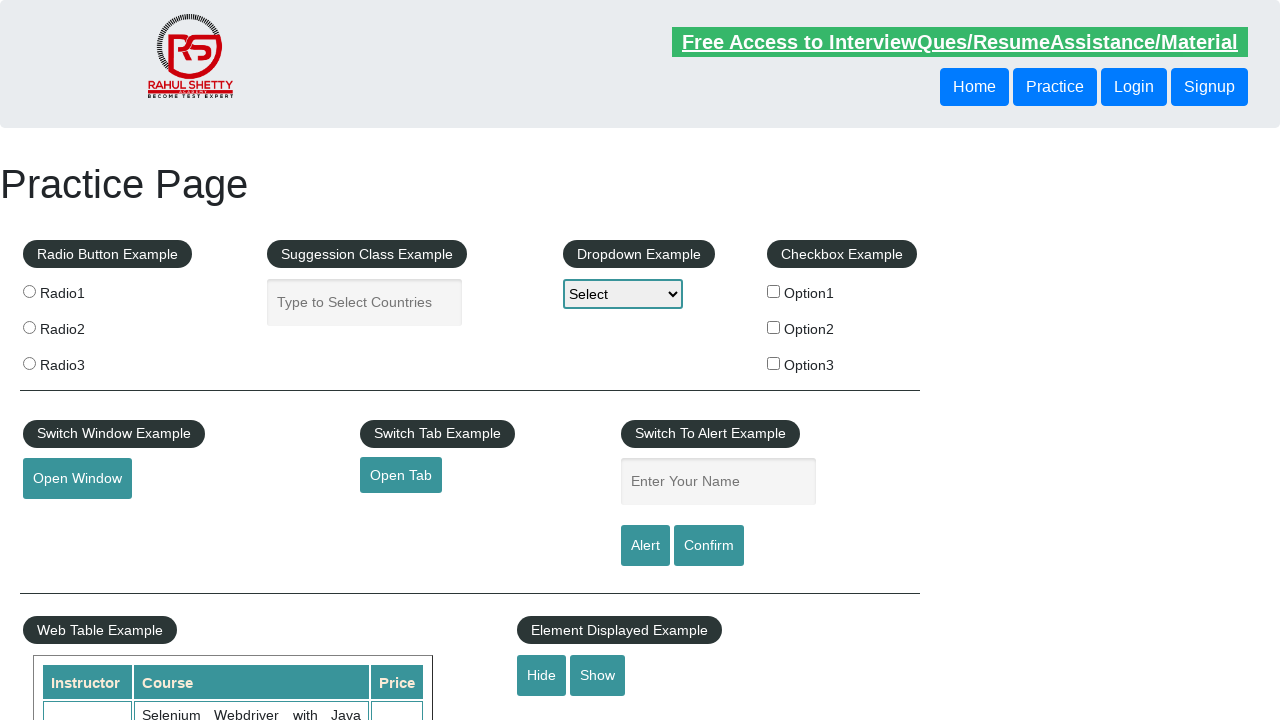

Waited 2 seconds for the textbox to be hidden
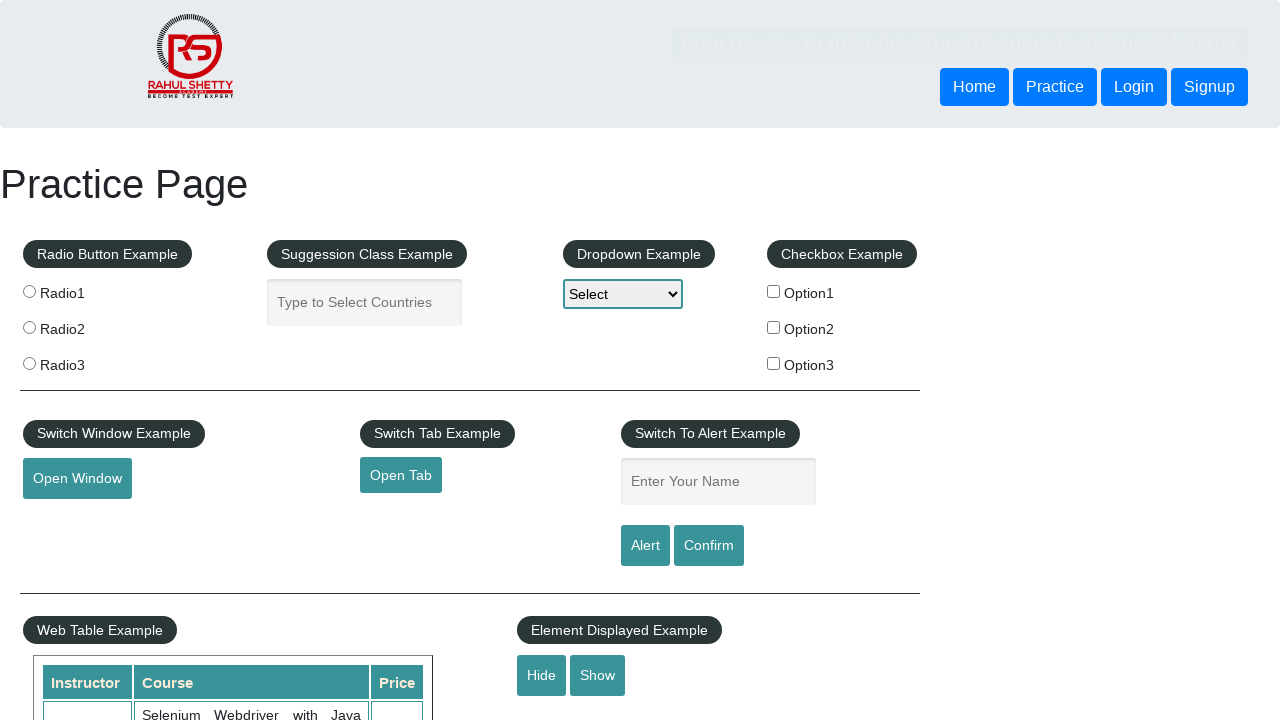

Located the hidden text field element
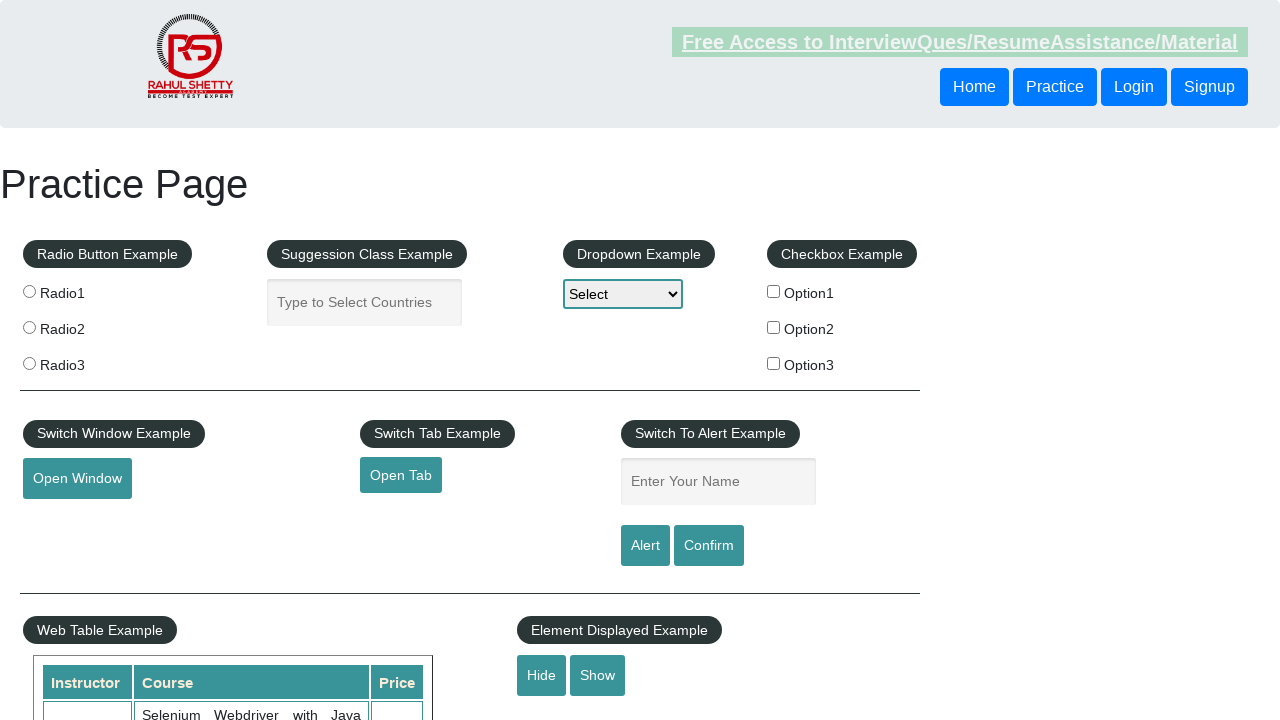

Entered 'Aman' into the hidden text field using JavaScript executor
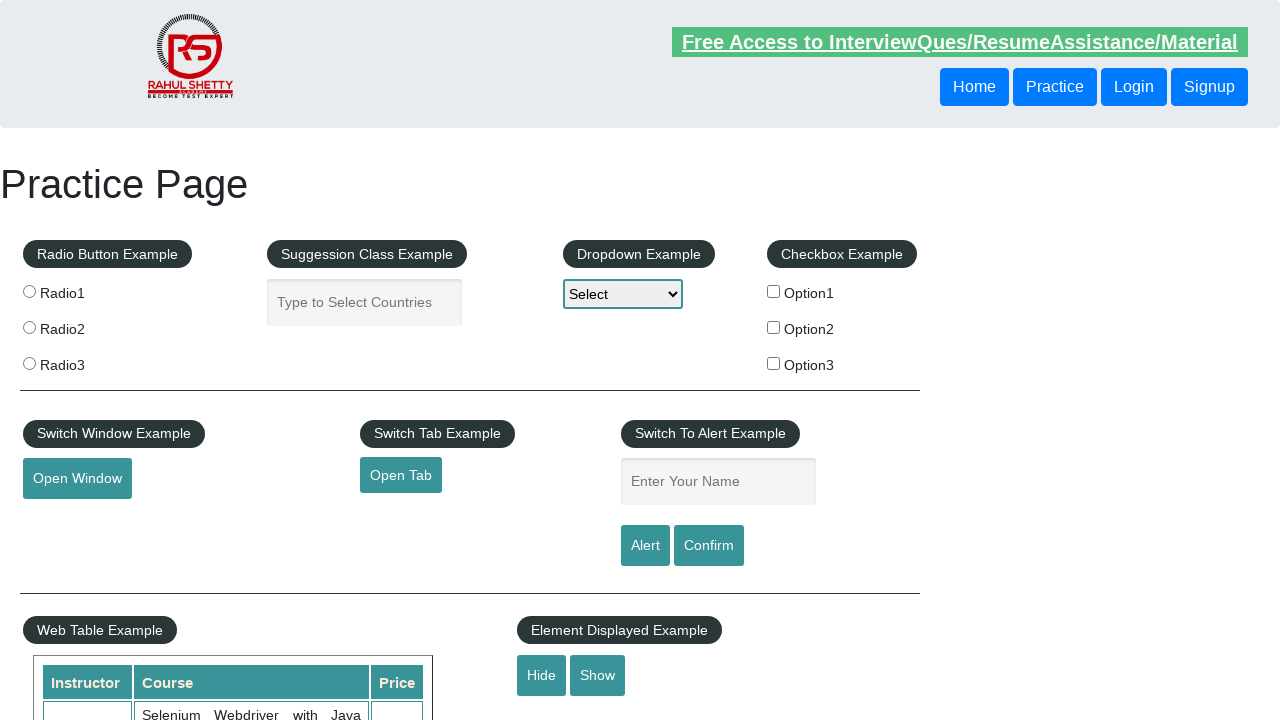

Waited 2 seconds after entering value
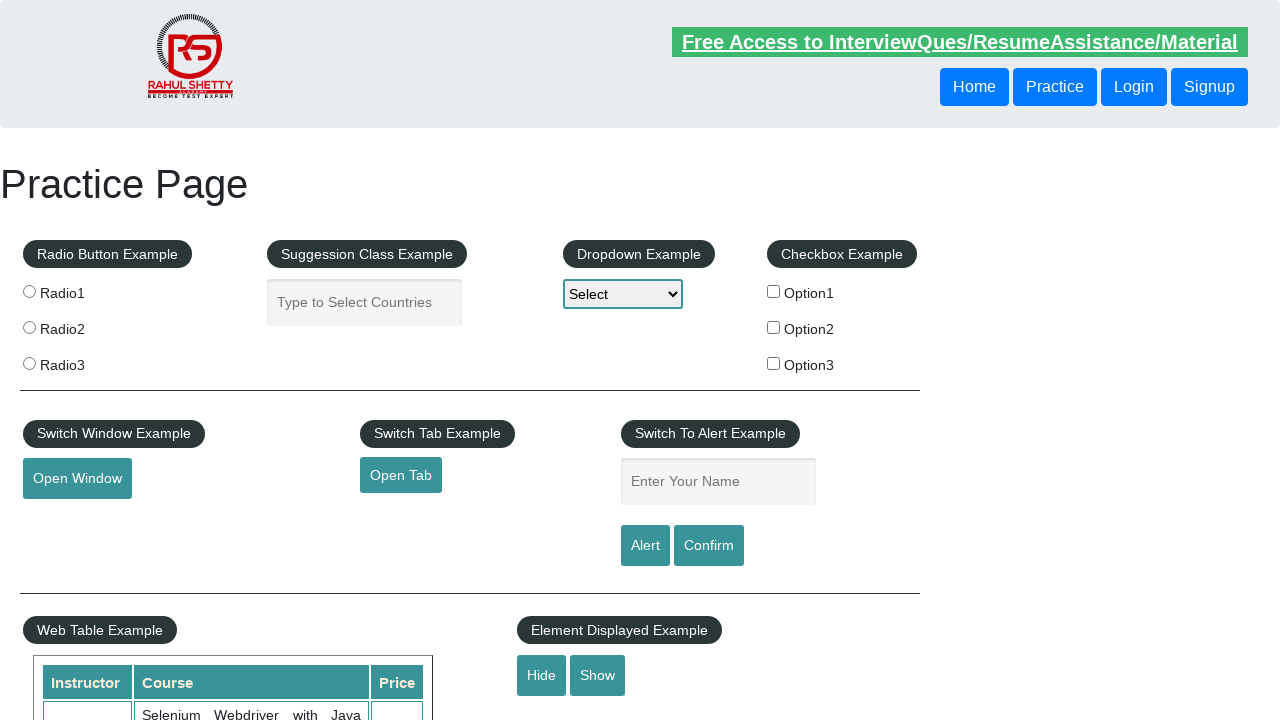

Clicked the show textbox button to reveal the field at (598, 675) on #show-textbox
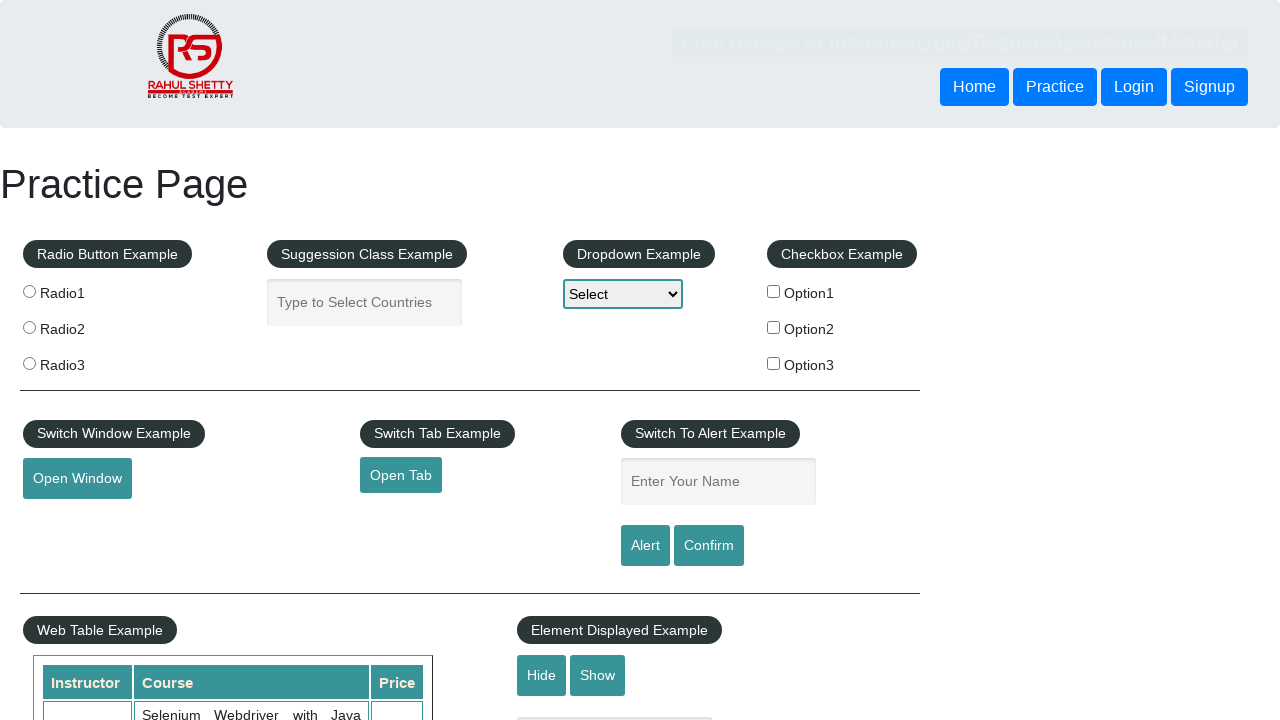

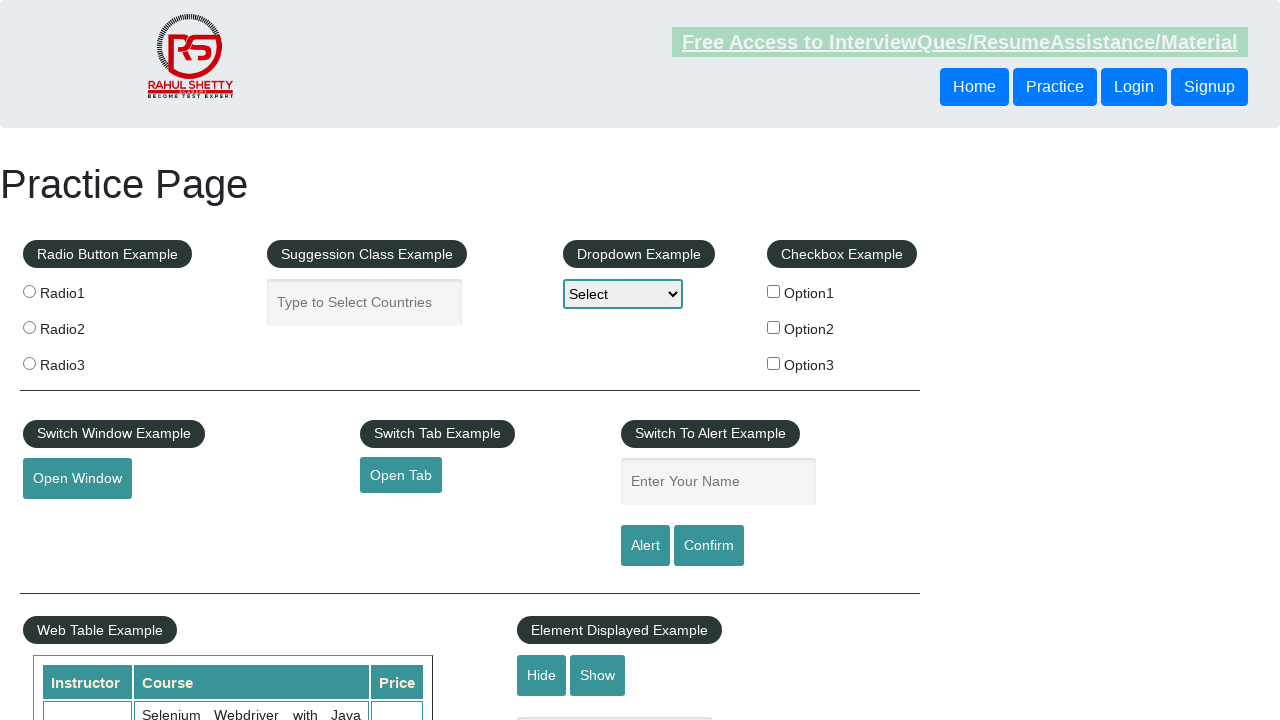